Tests opening a new browser window using Selenium 4's newWindow feature, navigates to a second page in the new window, and verifies that two windows are open.

Starting URL: http://the-internet.herokuapp.com/windows

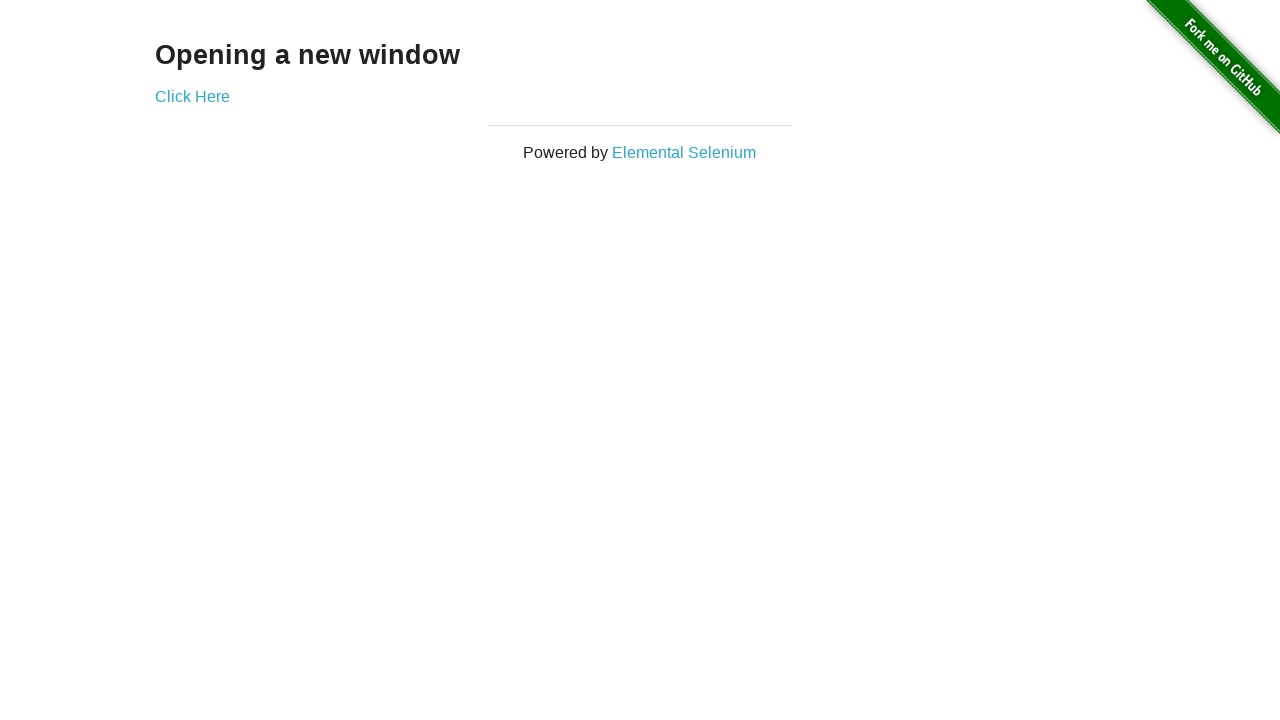

Opened a new browser window/tab
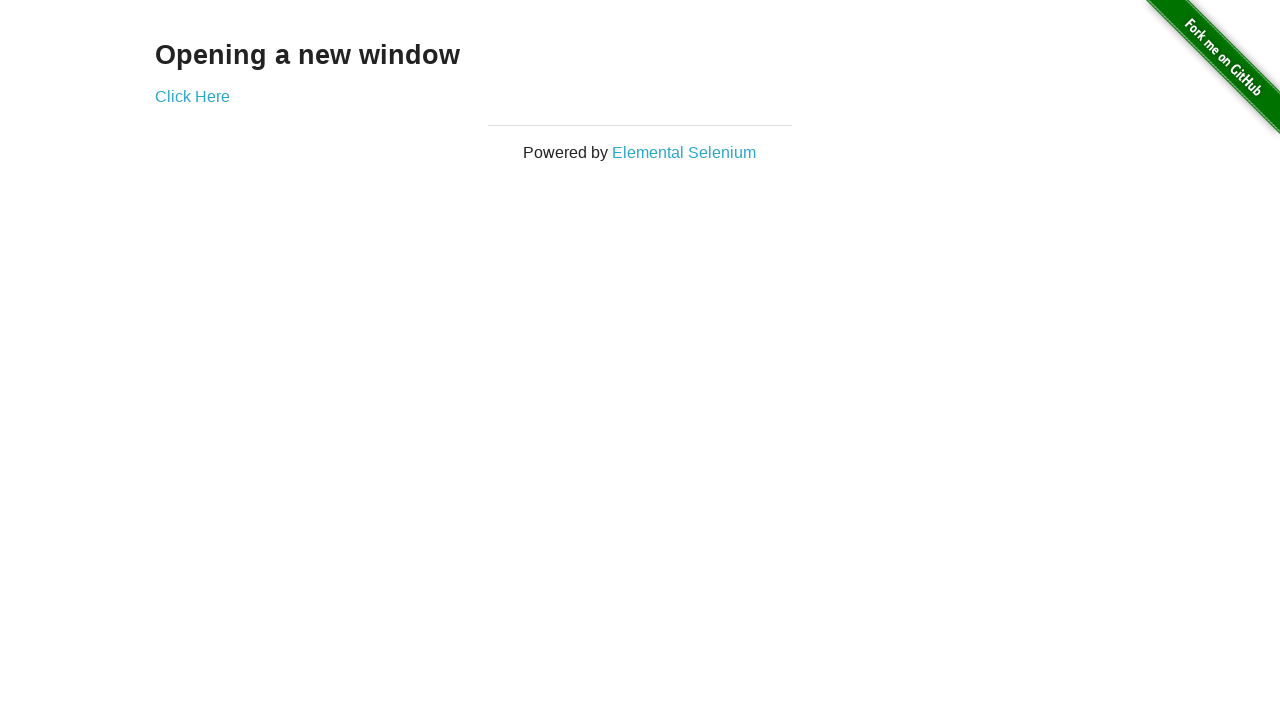

Navigated to typos page in new window
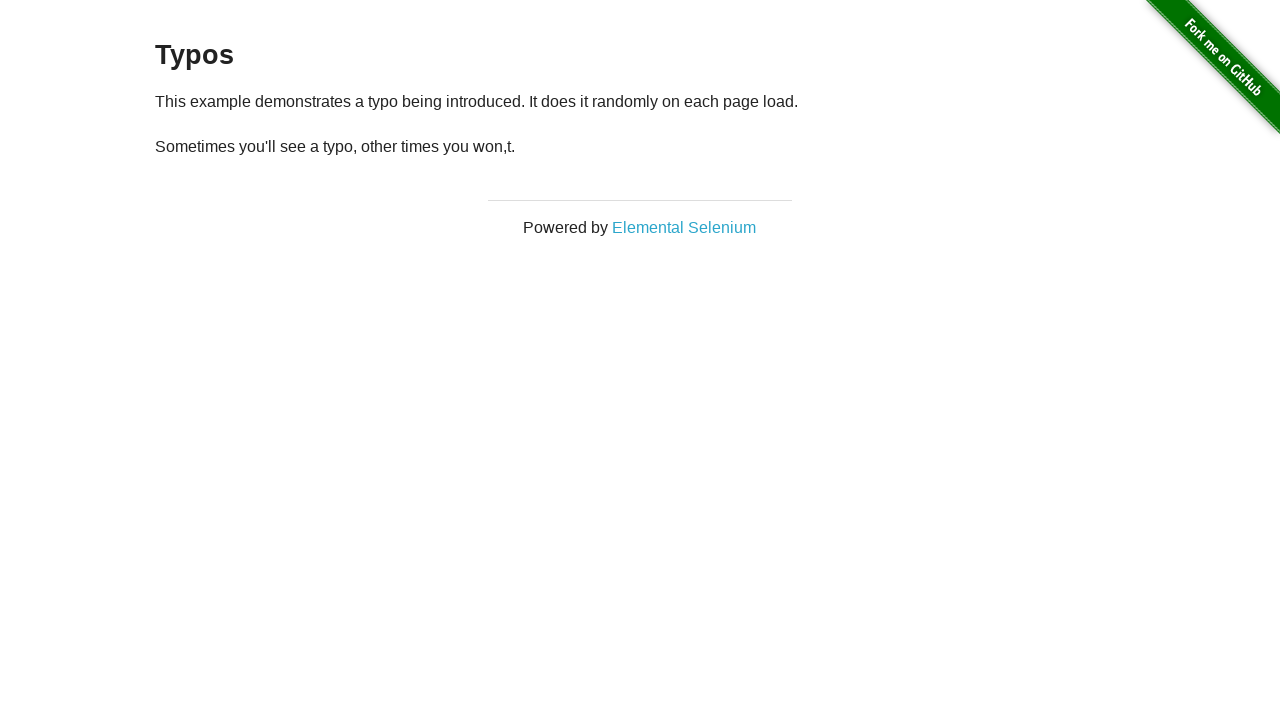

Verified that two browser windows are open
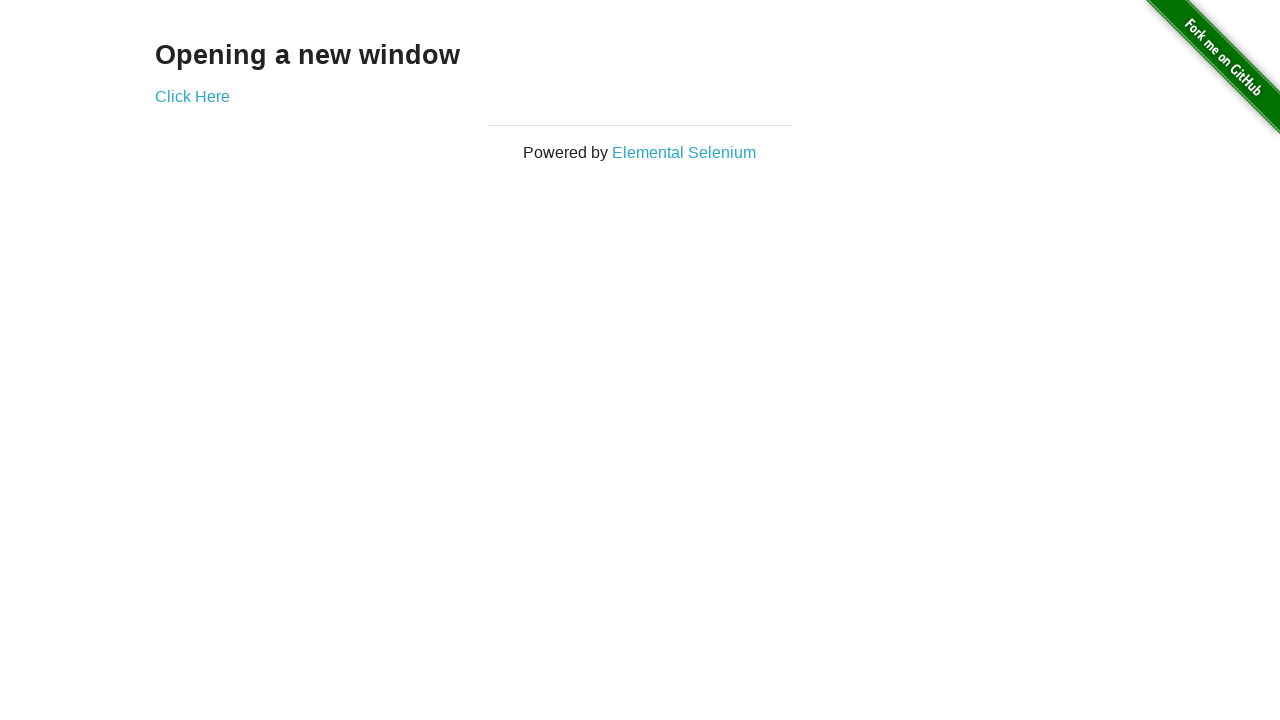

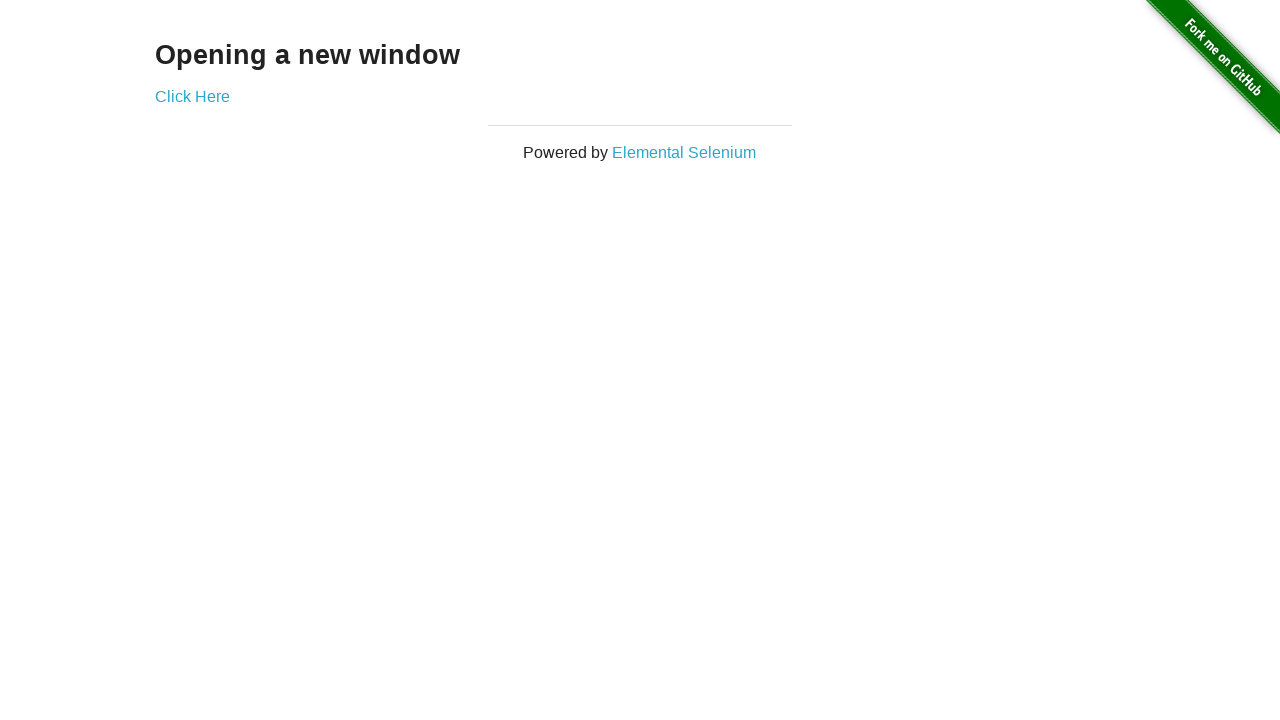